Tests range slider by dragging to change value

Starting URL: https://bonigarcia.dev/selenium-webdriver-java/web-form.html

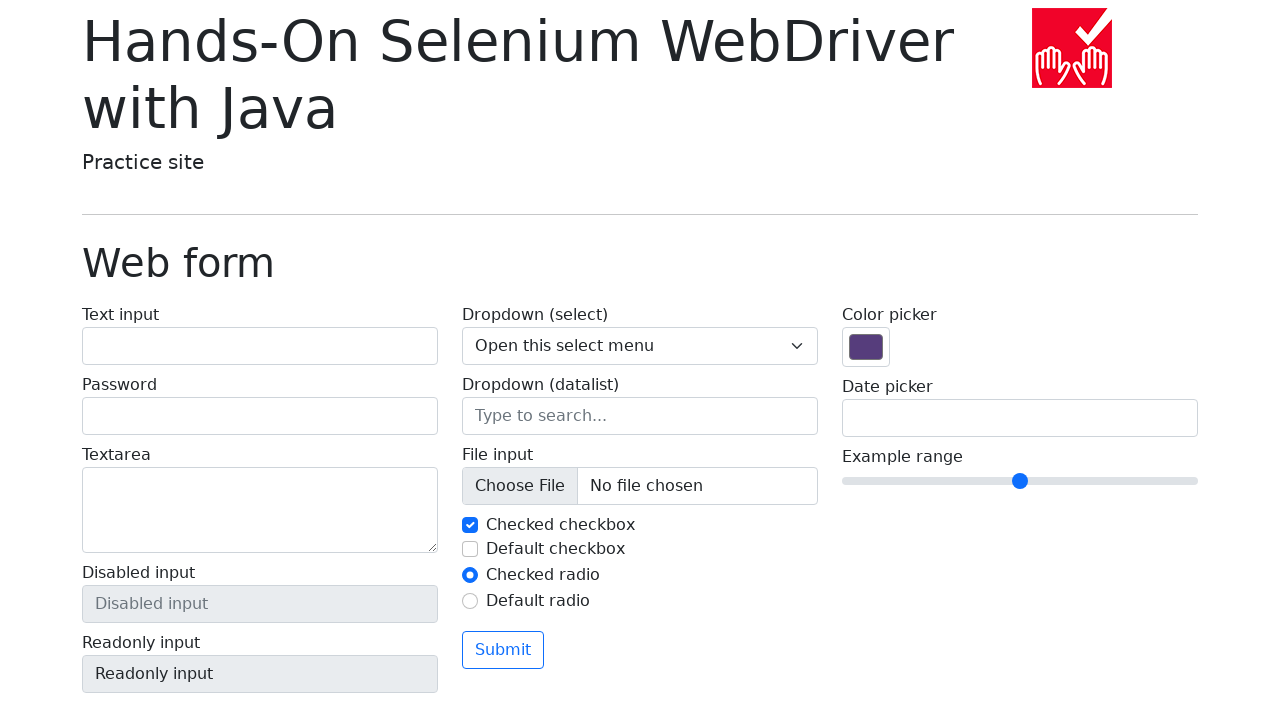

Navigated to web form page
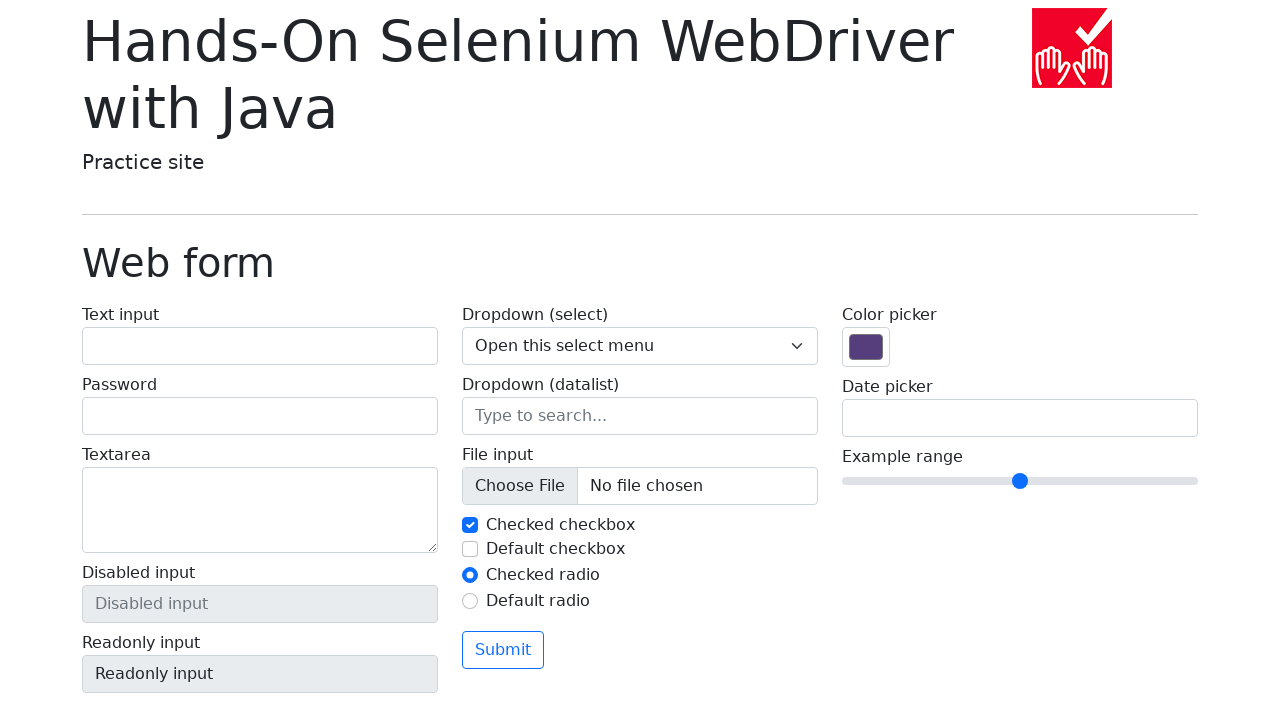

Located range input slider element
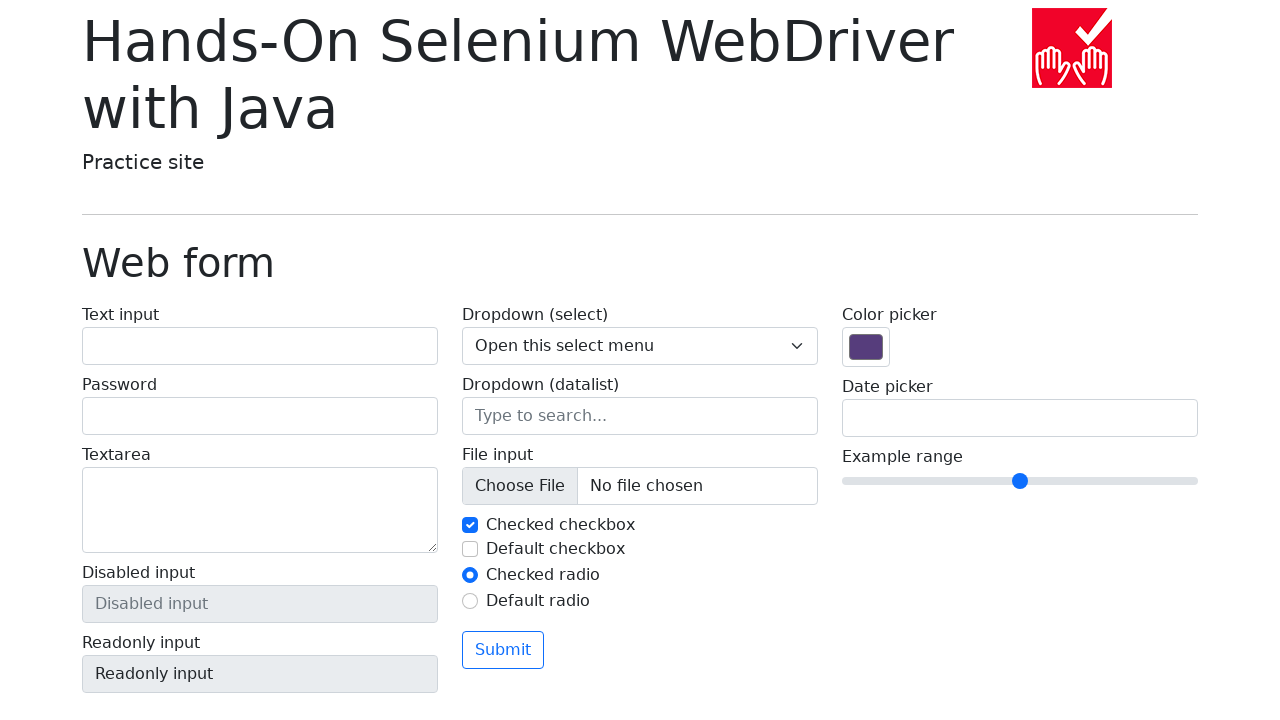

Retrieved initial range slider value: 5
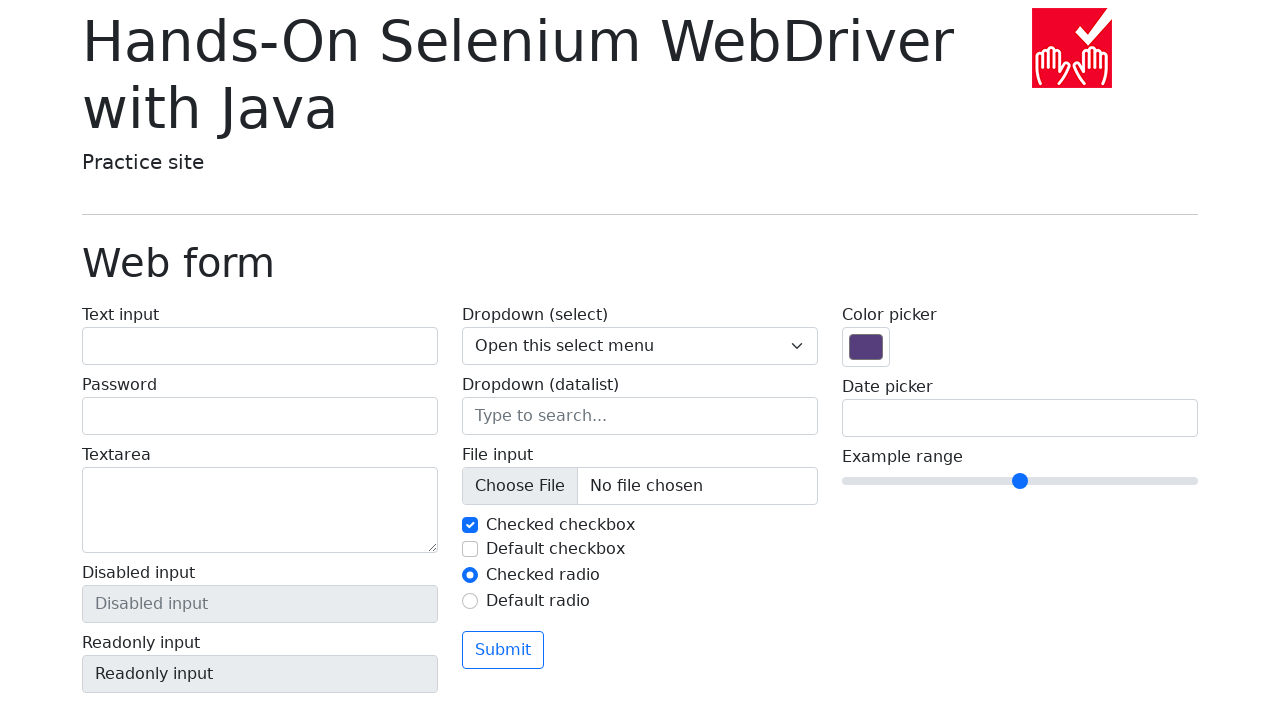

Retrieved bounding box dimensions of range slider
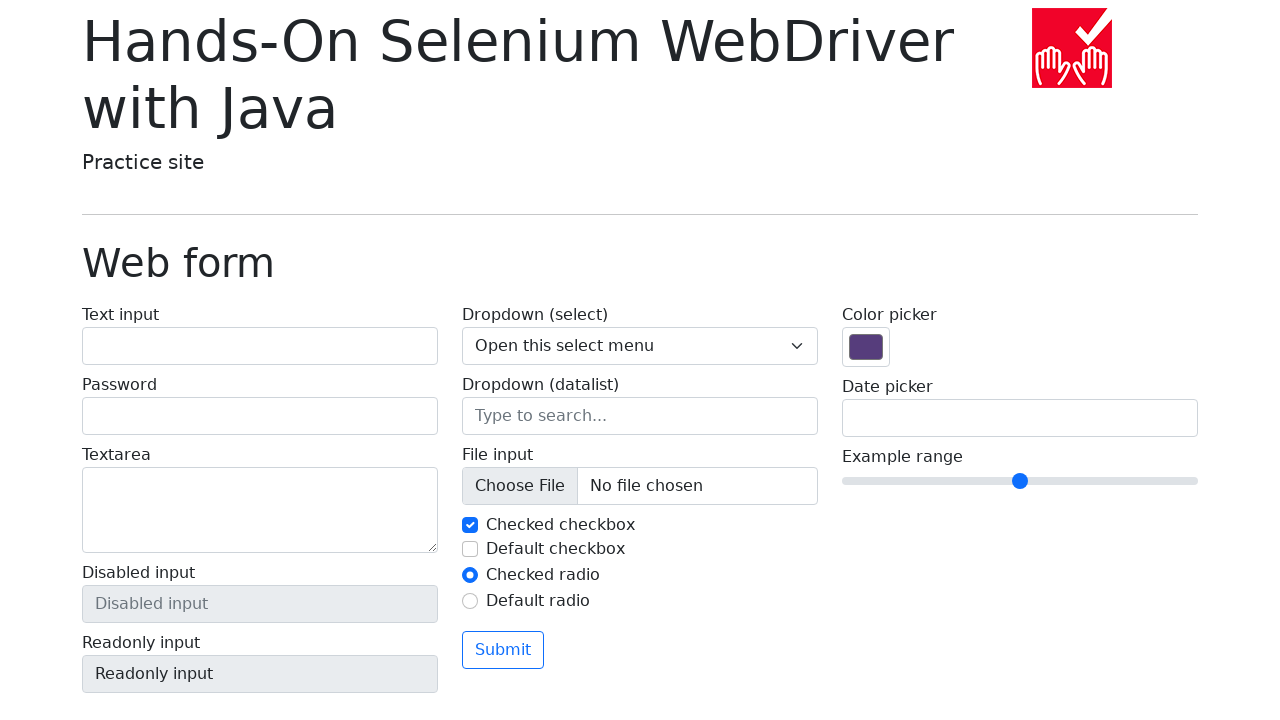

Calculated element width: 356px
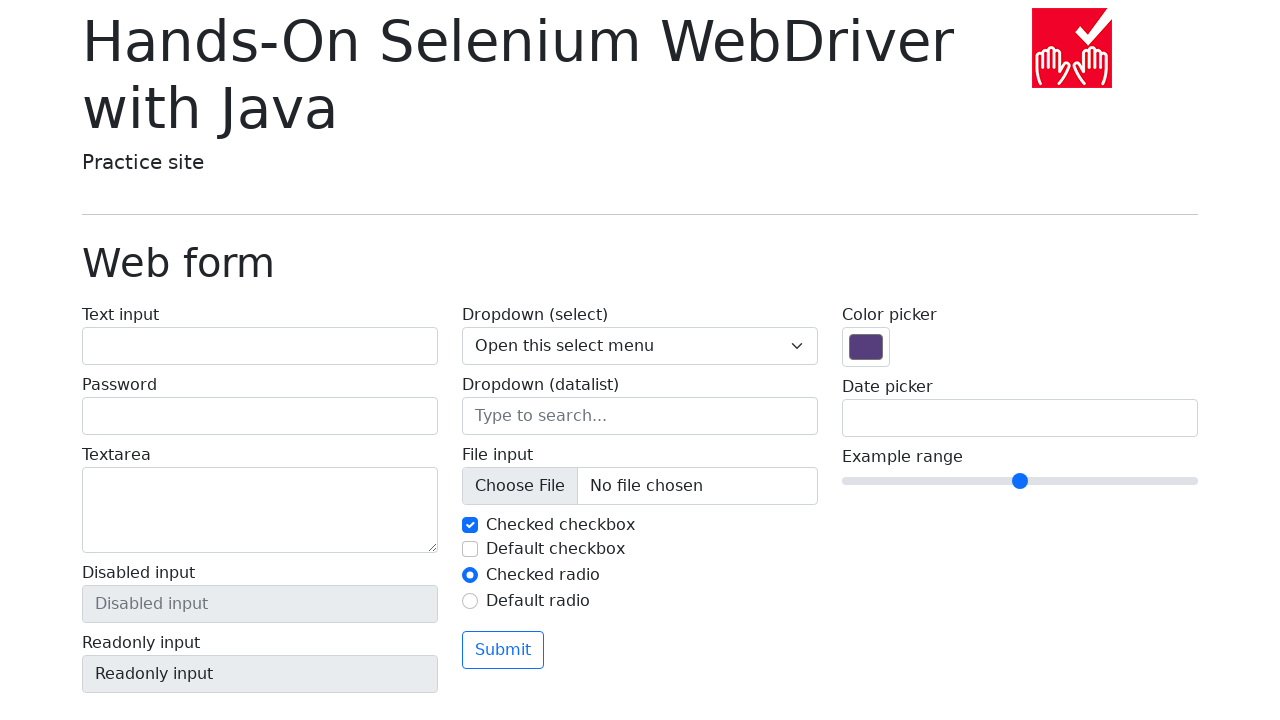

Calculated drag offset for 3-unit increment: 106px
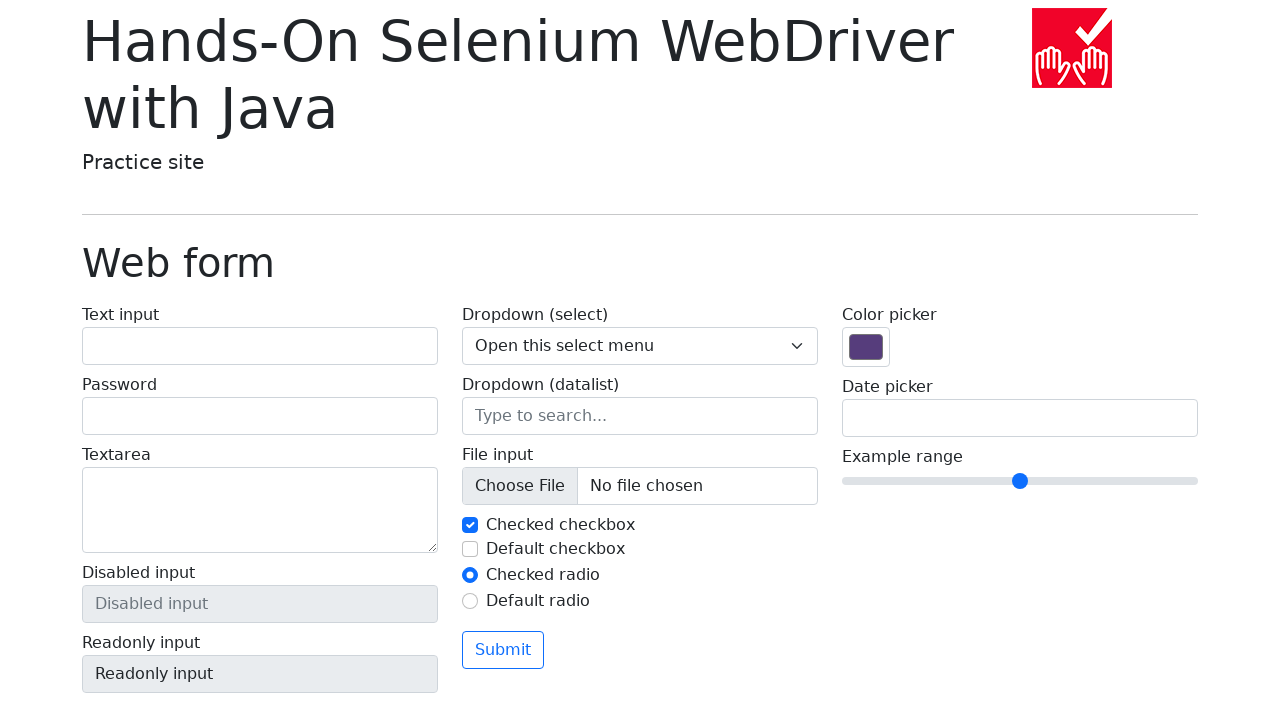

Dragged range slider to increase value by 3 units at (1126, 481)
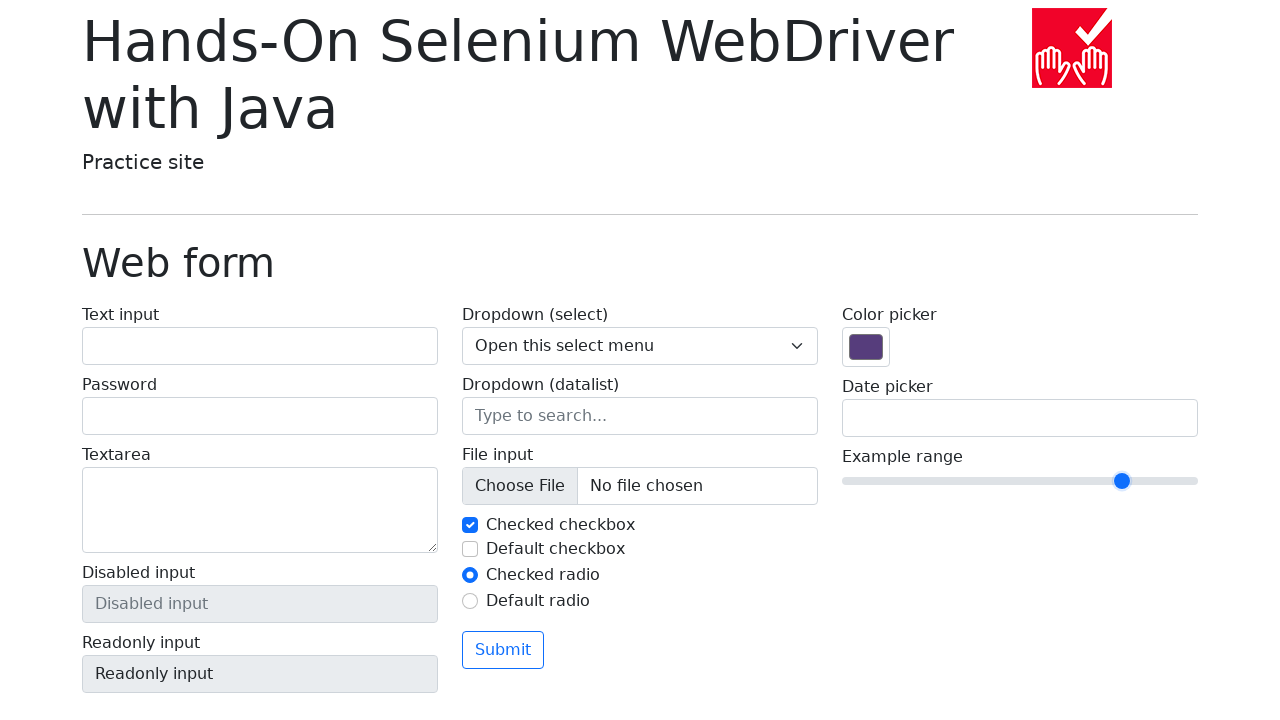

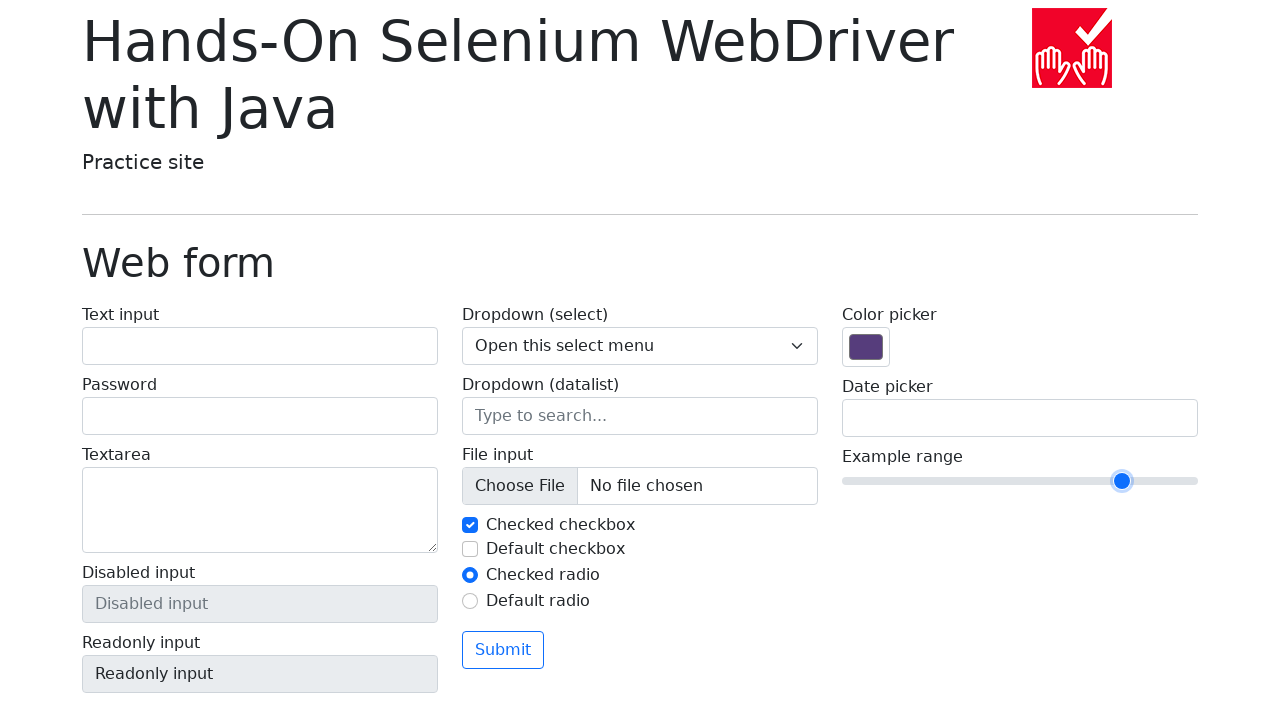